Tests that a web table loads correctly by navigating to the page and verifying the table structure with rows and columns is present

Starting URL: https://awesomeqa.com/webtable.html

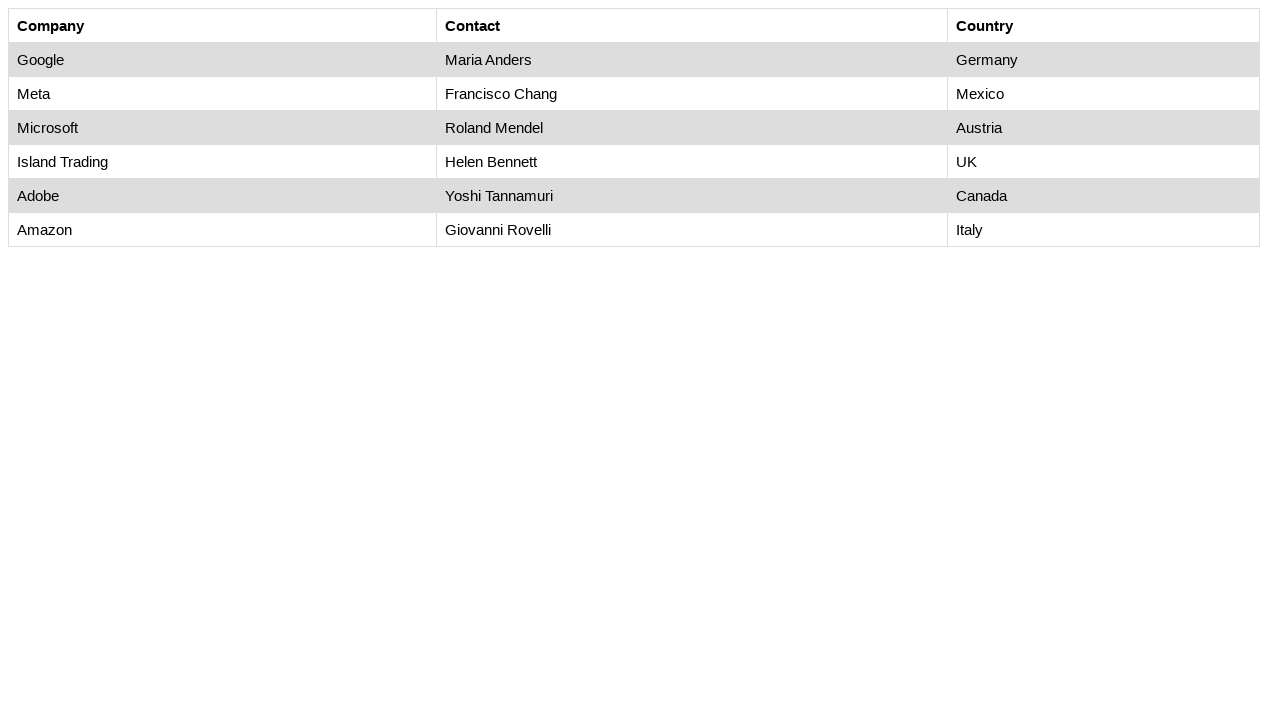

Navigated to TestShop homepage
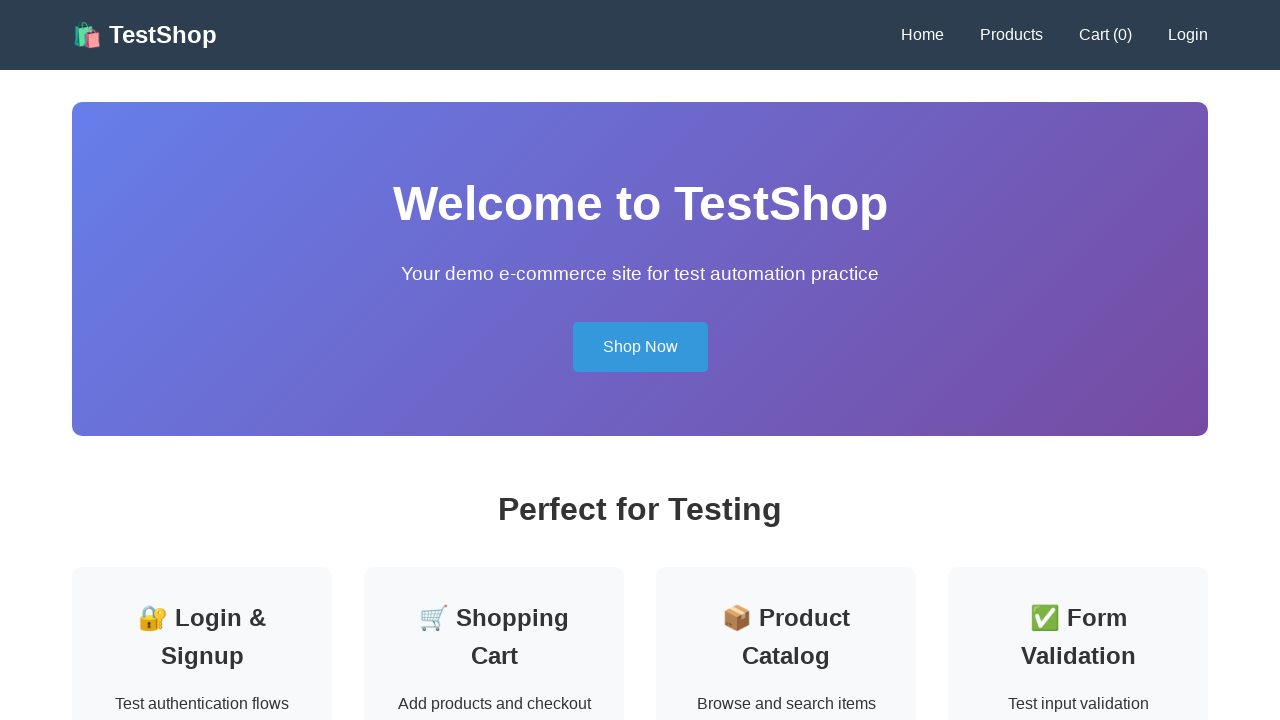

Verified page title contains 'Test Shop'
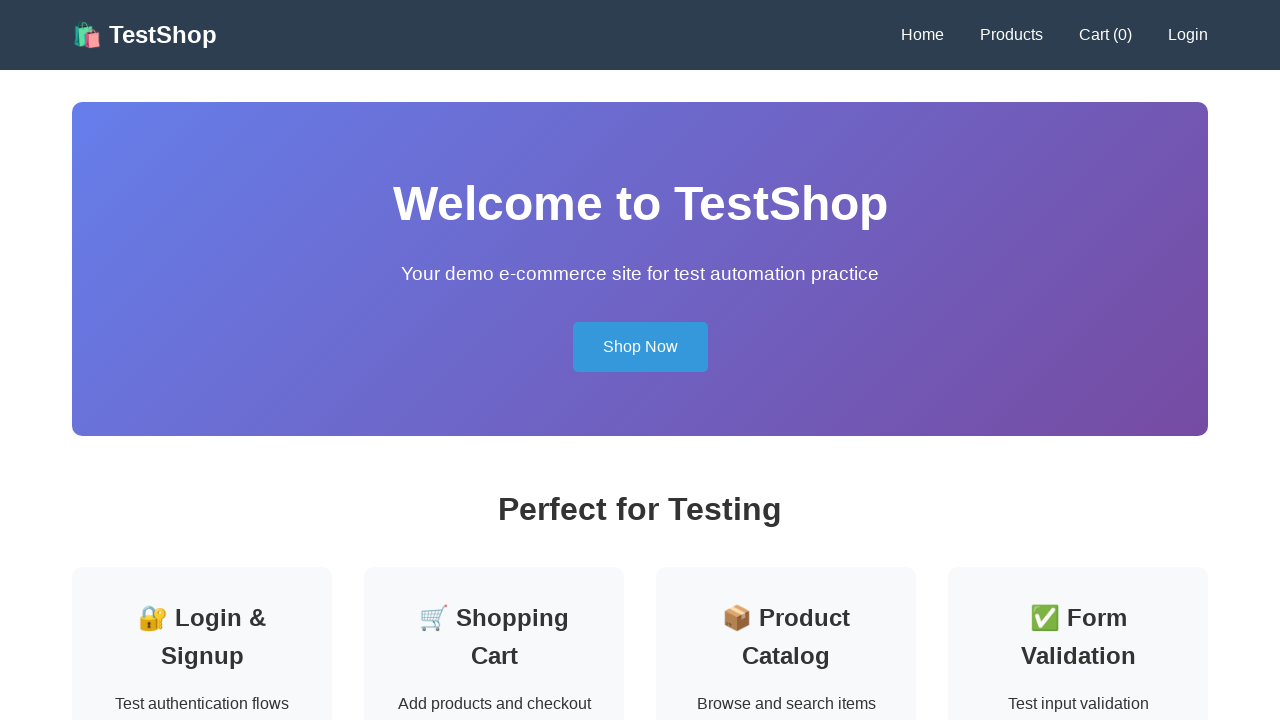

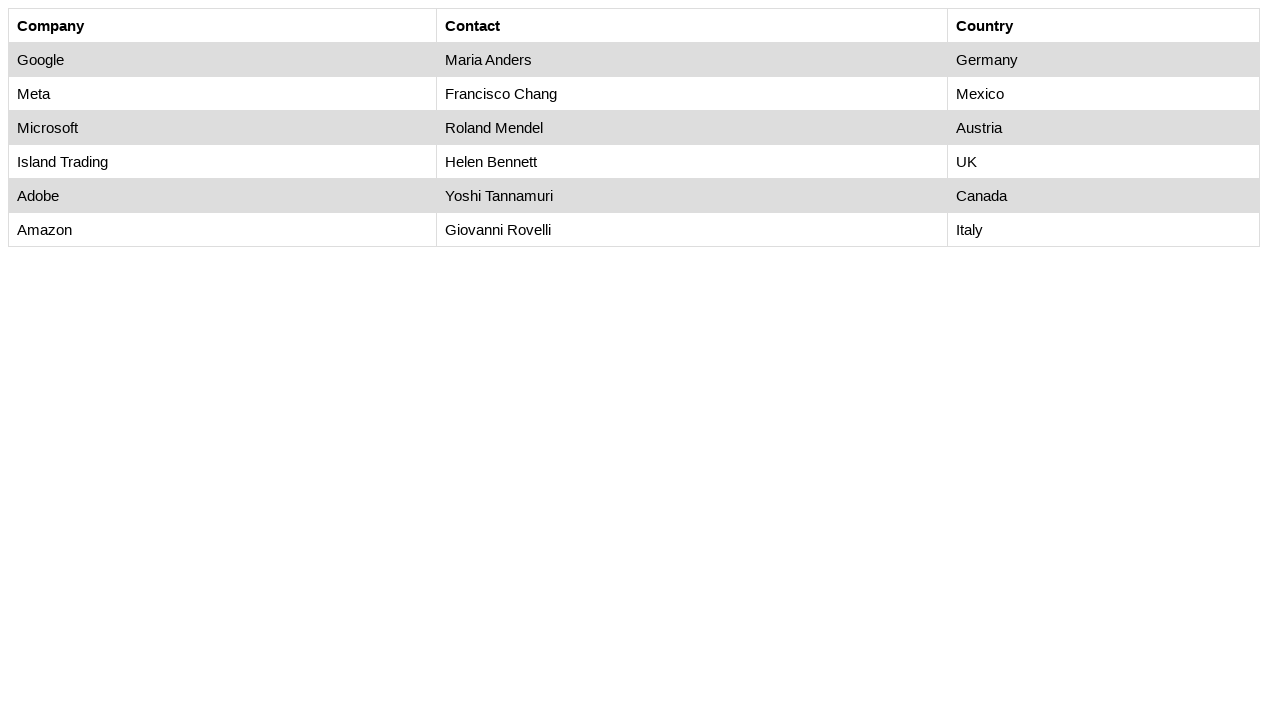